Tests navigation to the about section by clicking the about button in the navigation bar

Starting URL: https://mrjohn5on.github.io/

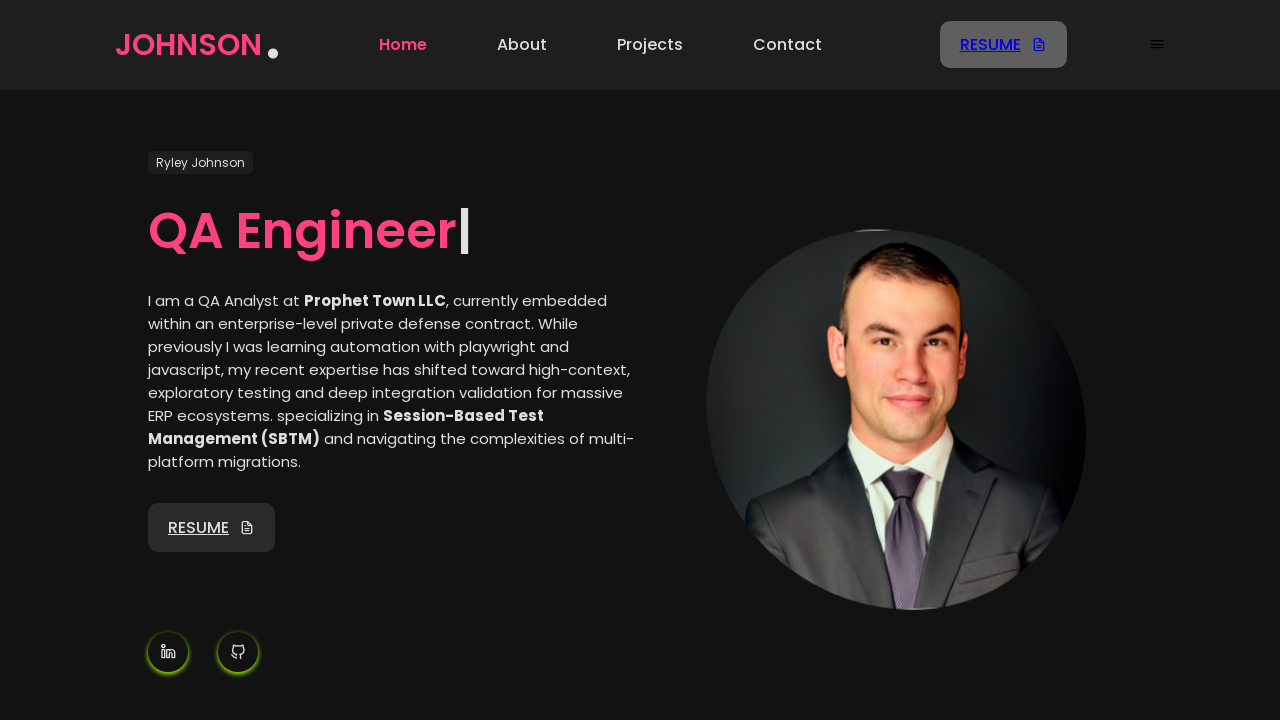

Clicked about button in navigation bar at (522, 45) on internal:testid=[data-testid="Nav-menu-about"s]
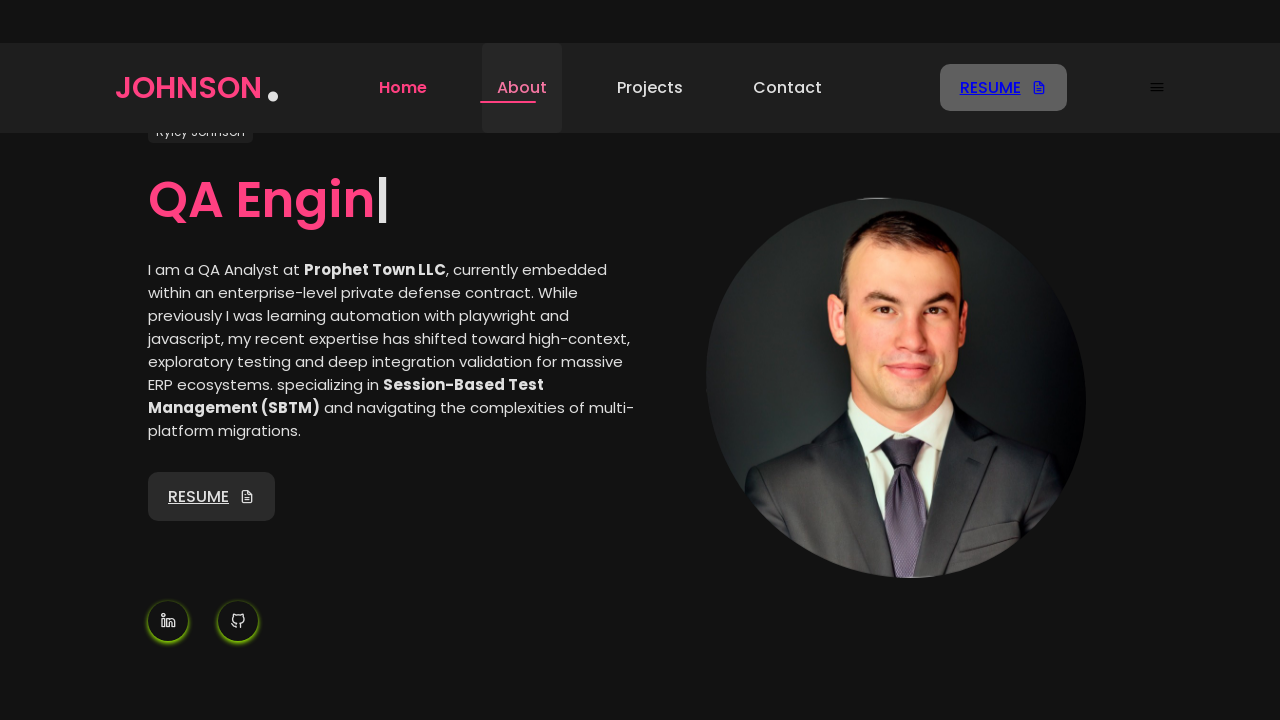

Verified navigation to about section - URL changed to https://mrjohn5on.github.io/#about
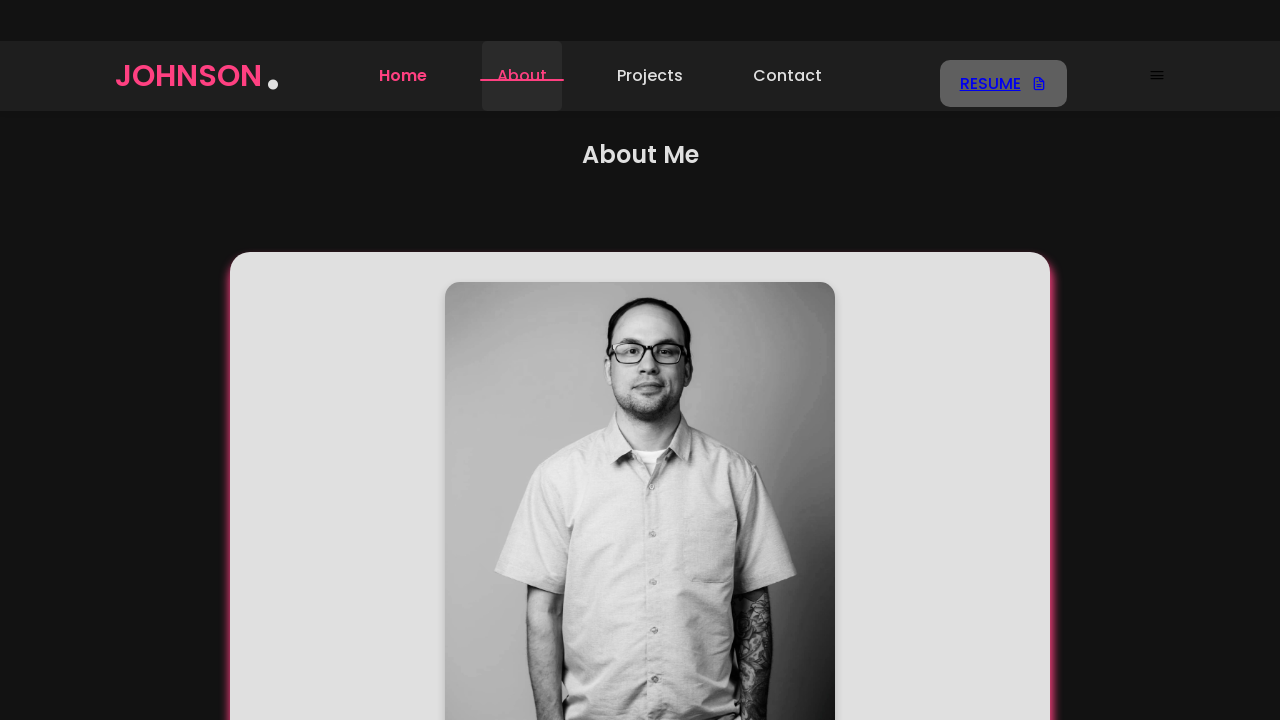

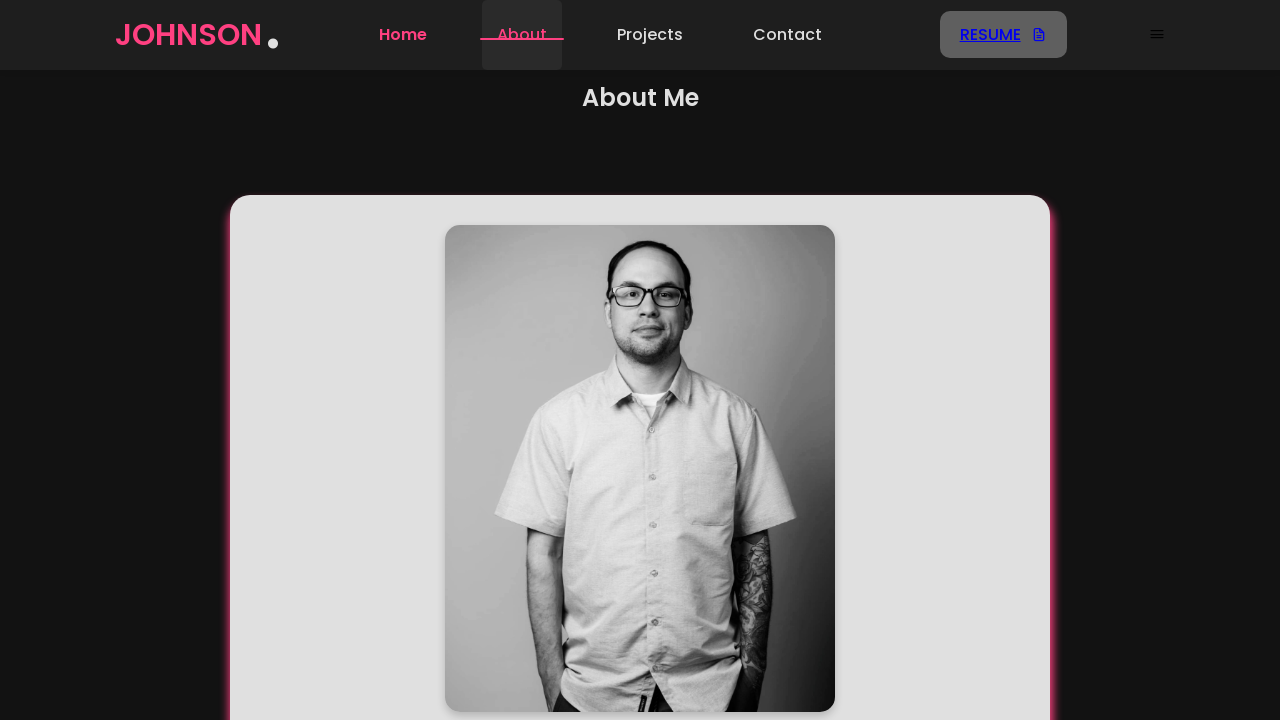